Navigates to DuckDuckGo's main search page and verifies it loads successfully

Starting URL: https://duckduckgo.com/

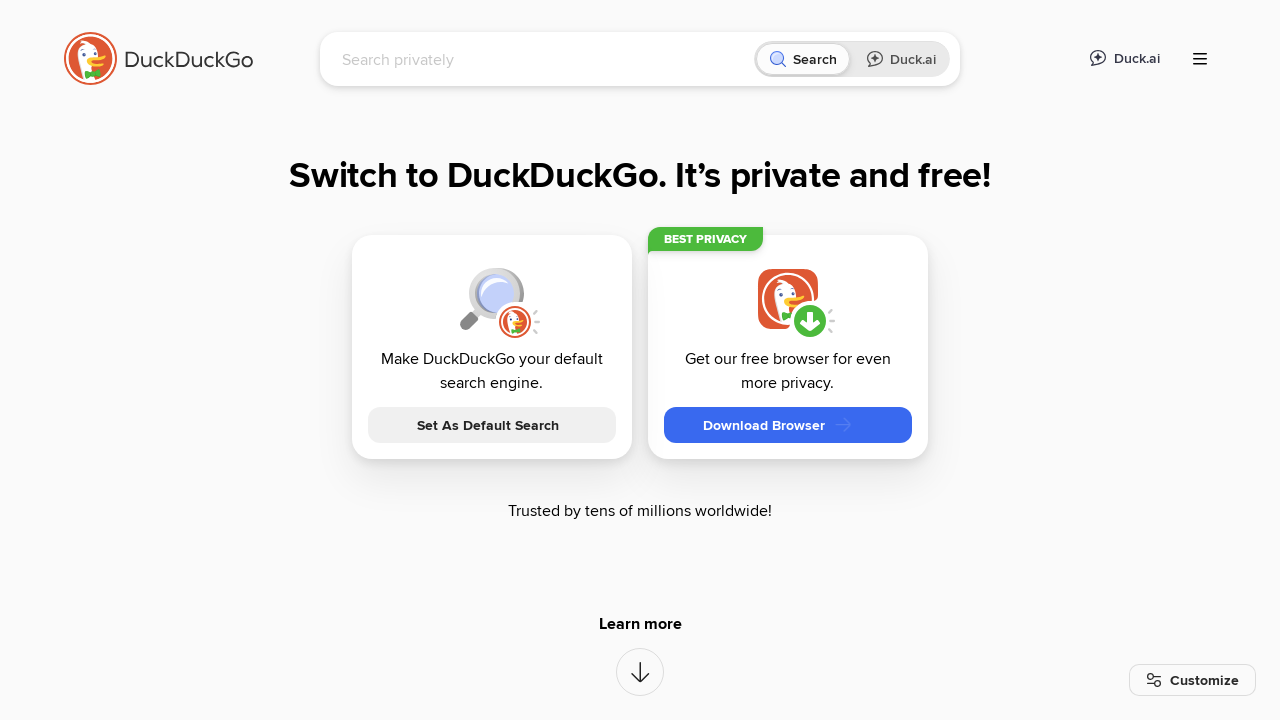

DuckDuckGo search page loaded successfully
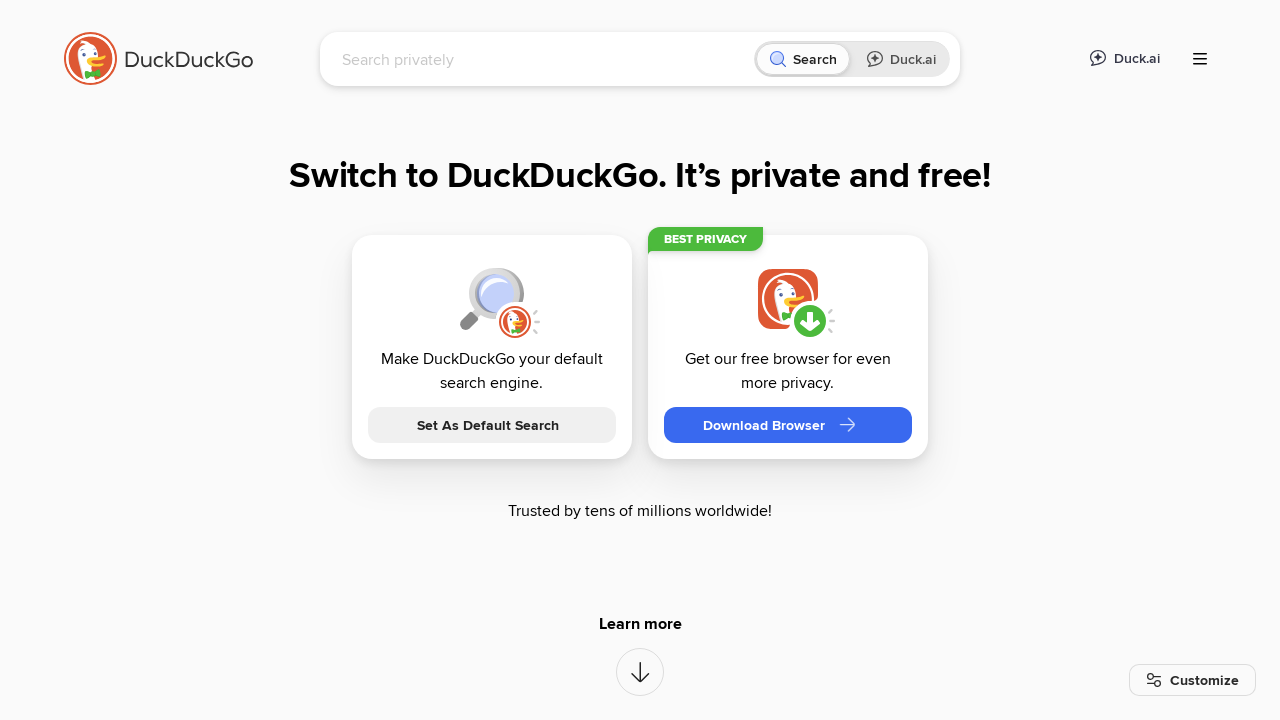

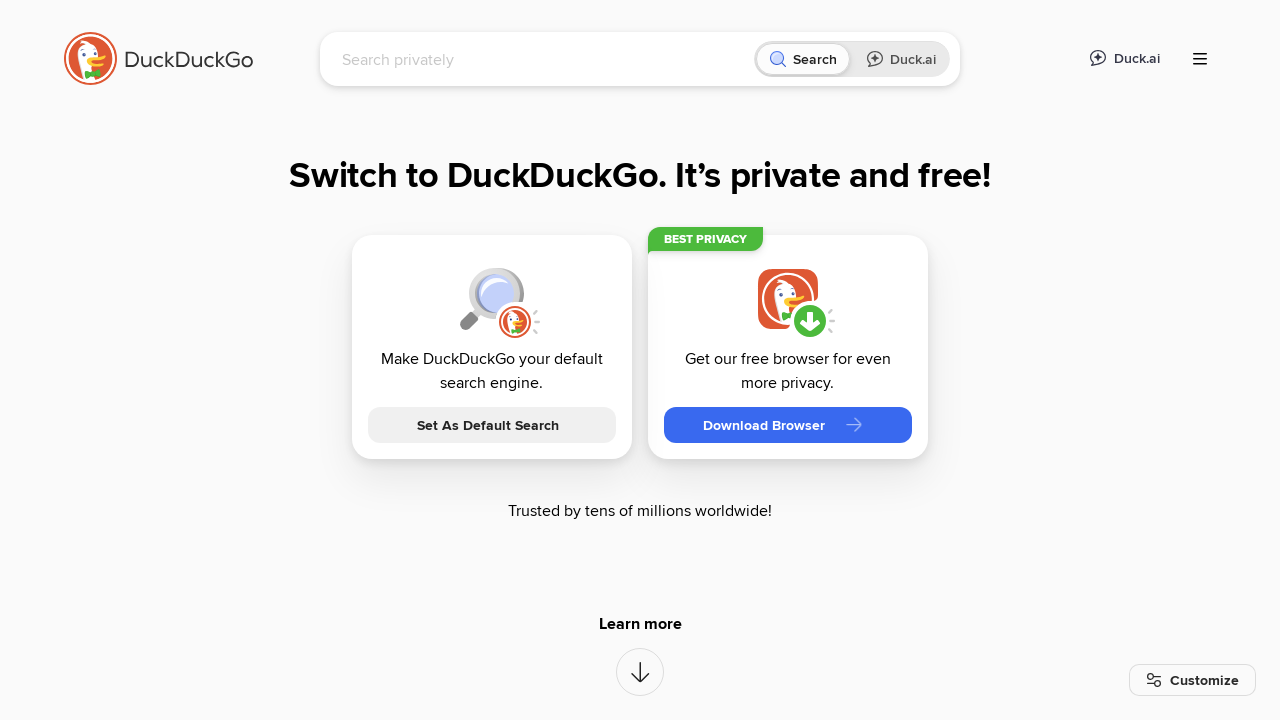